Navigates to W3Schools HTML tables tutorial page, interacts with the example table by locating columns, rows, and specific cells, then scrolls to a heading element on the page.

Starting URL: https://www.w3schools.com/html/html_tables.asp

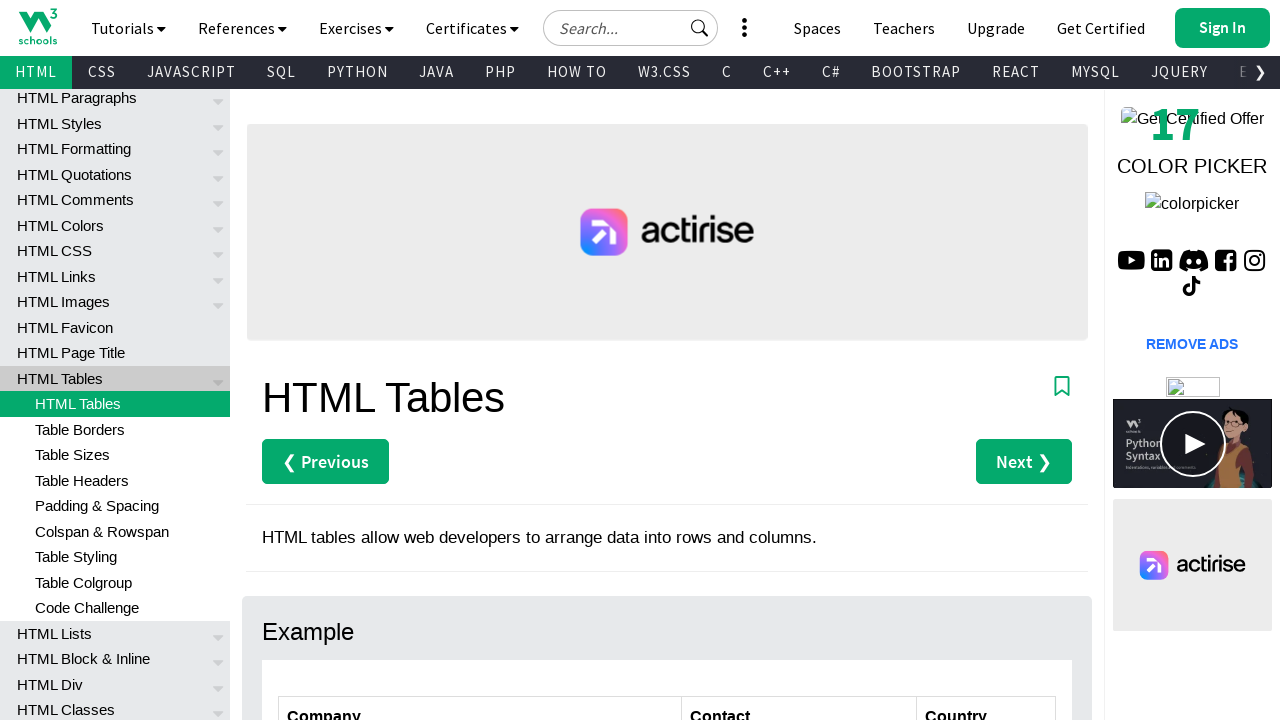

Navigated to W3Schools HTML tables tutorial page
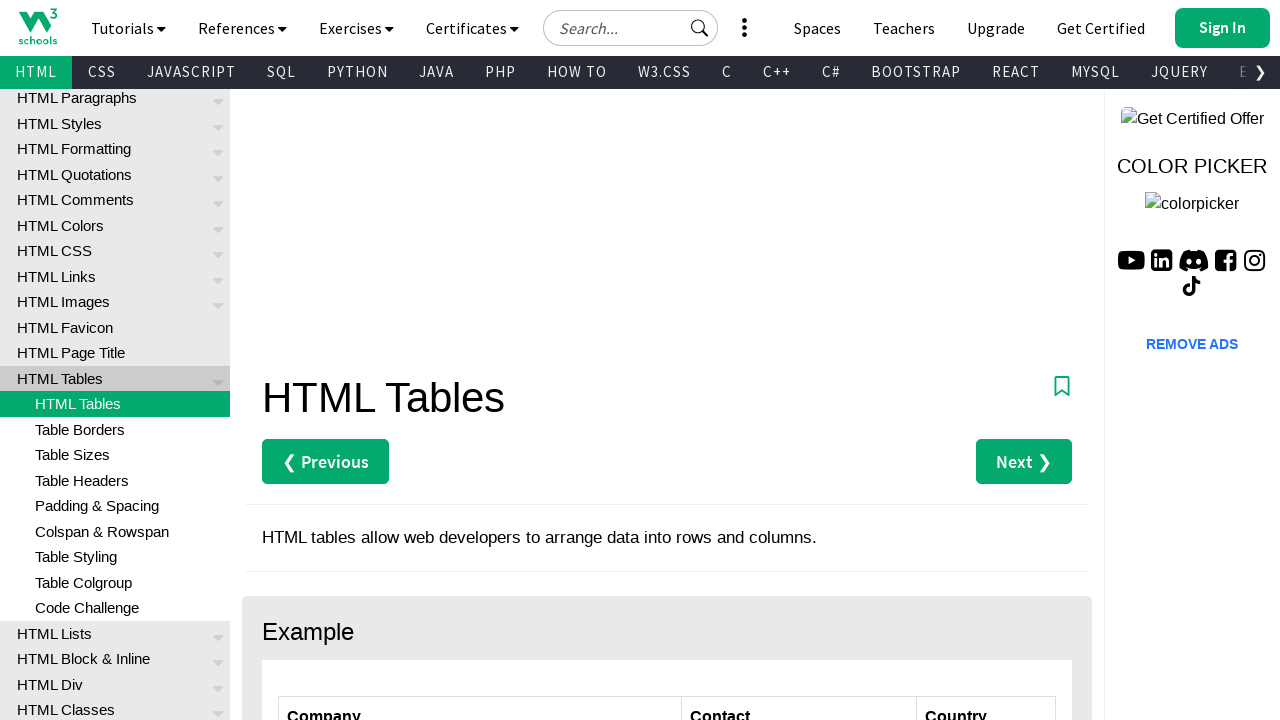

Customers table (#customers) is visible
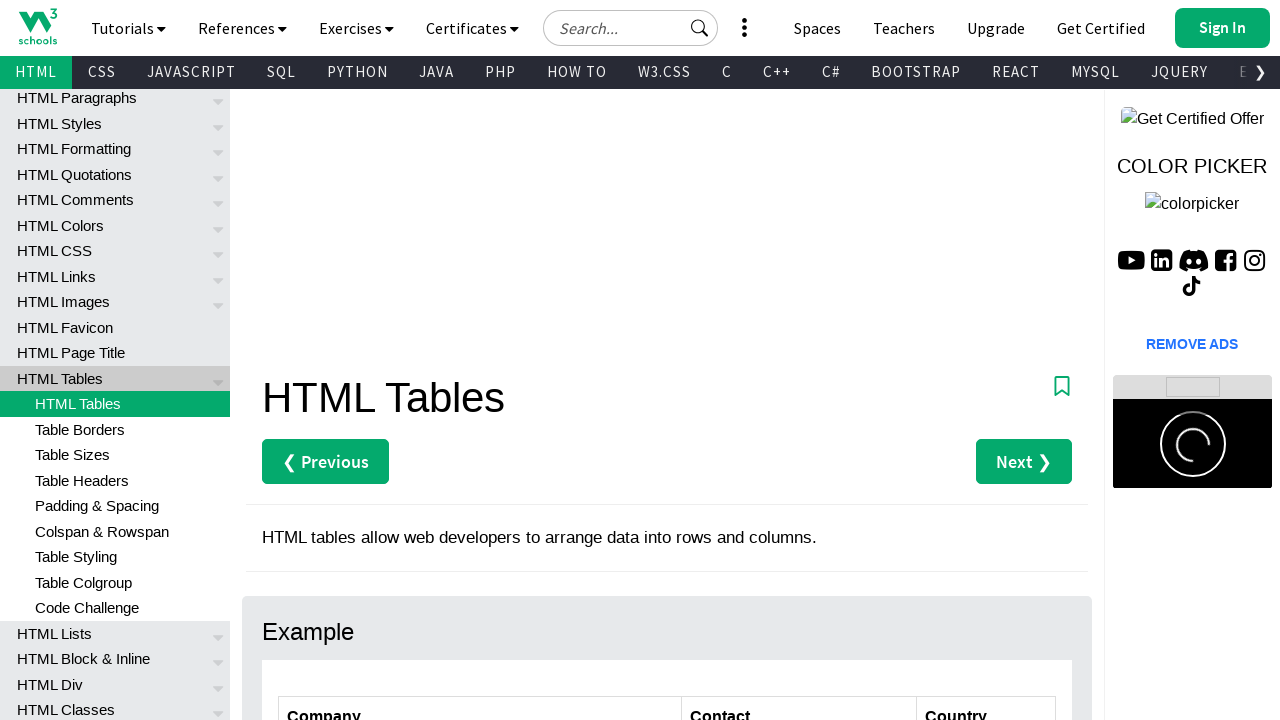

Located table columns - Total Columns: 3
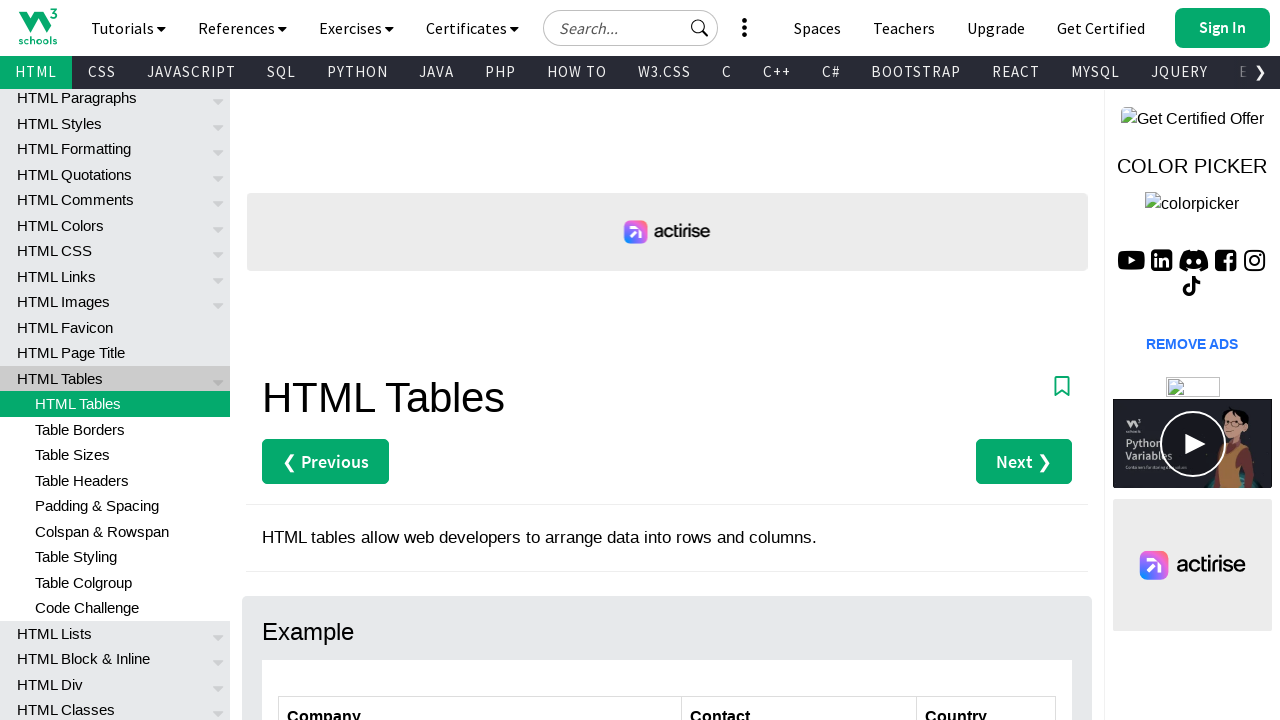

Located table rows - Total Rows: 7
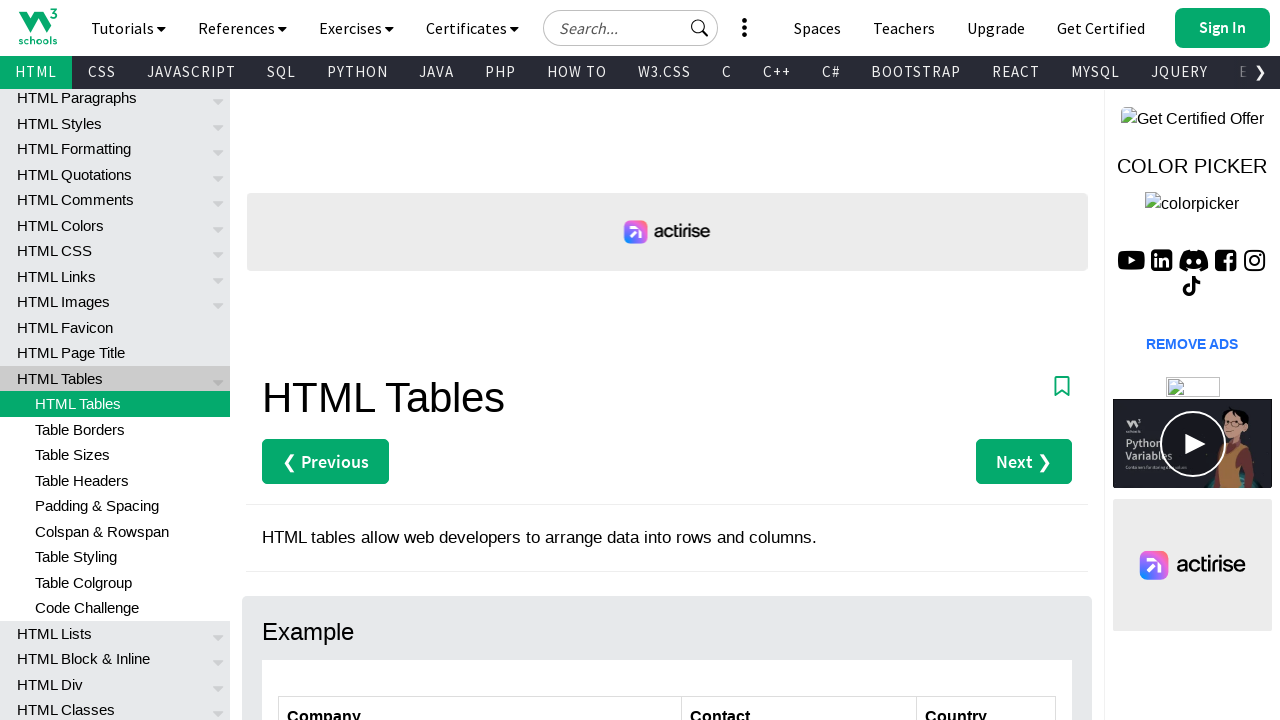

Retrieved text from cell (row 5, column 2): 'Helen Bennett'
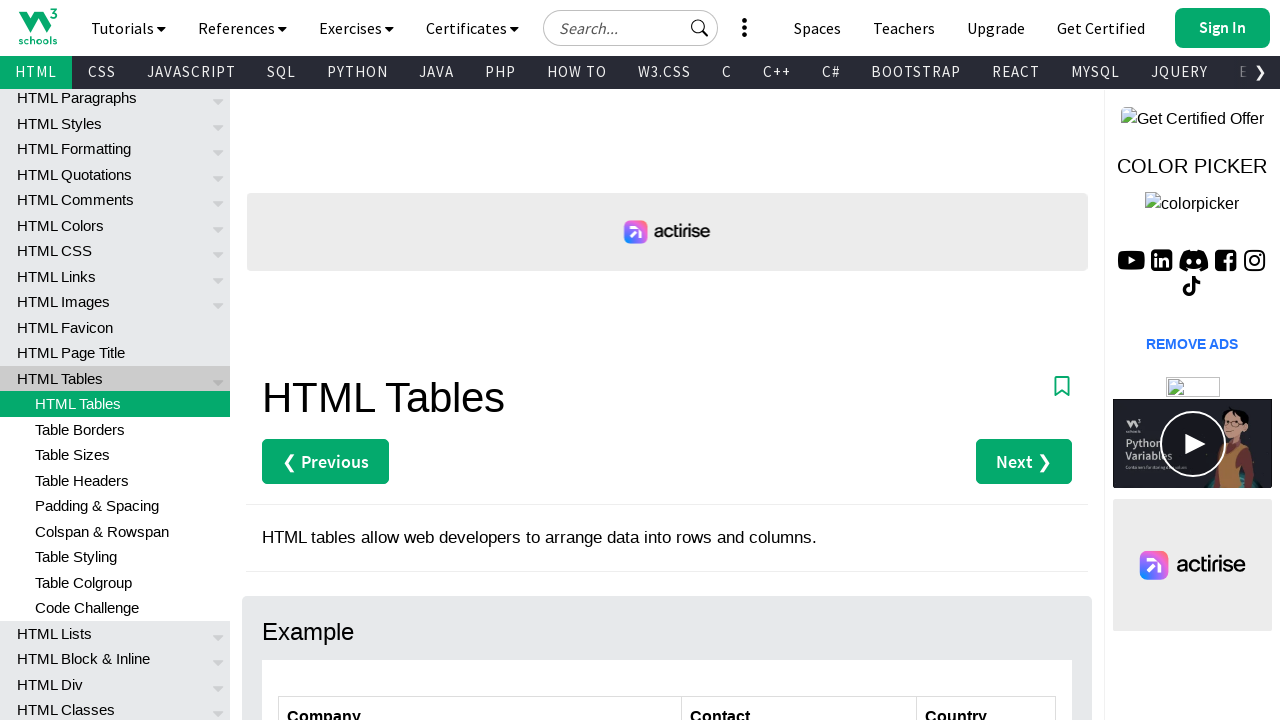

Scrolled to first h2 heading in main section
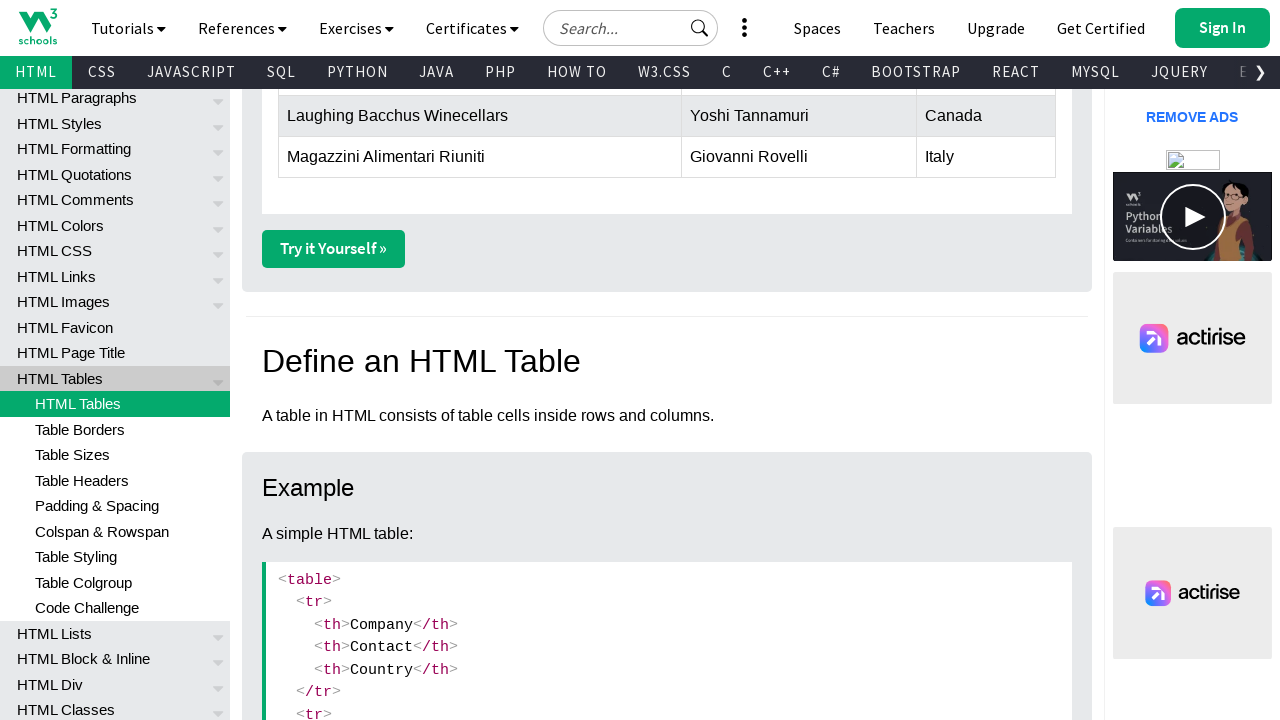

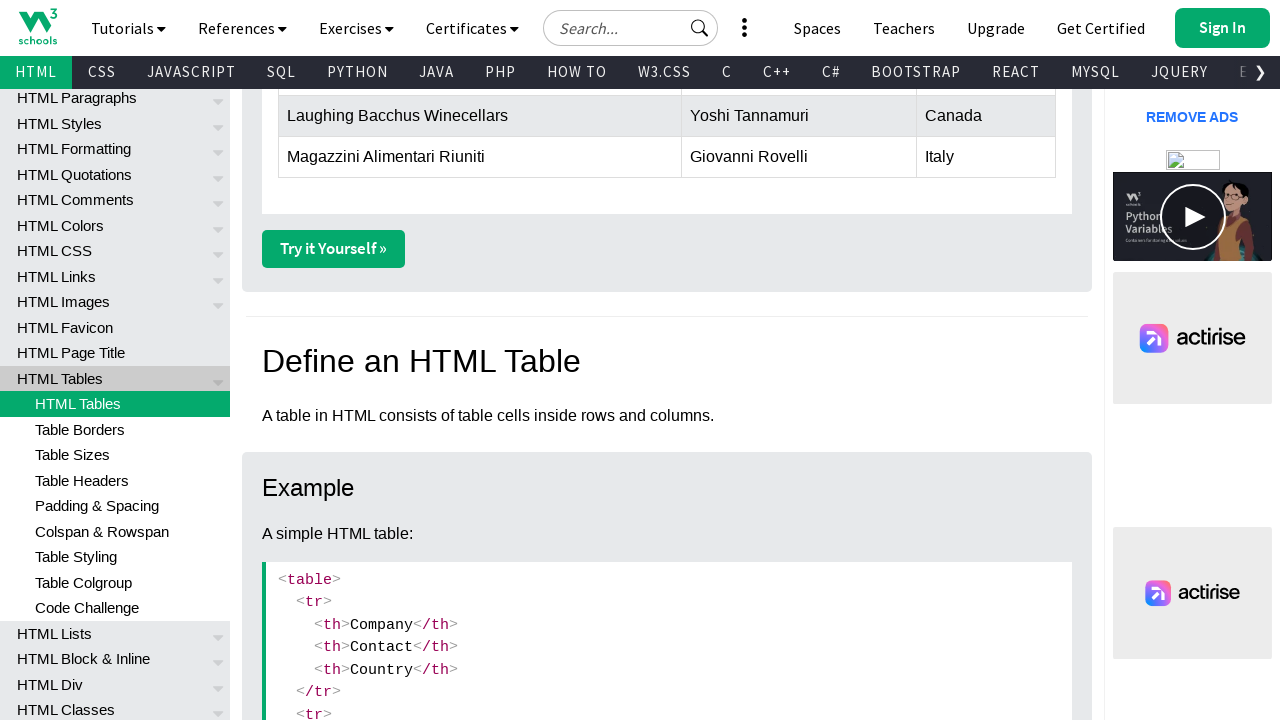